Tests the sauna search functionality on sauna-ikitai.com by entering a search keyword (Tokyo), submitting the search, and changing the sort order to display results by male popularity.

Starting URL: https://sauna-ikitai.com/search

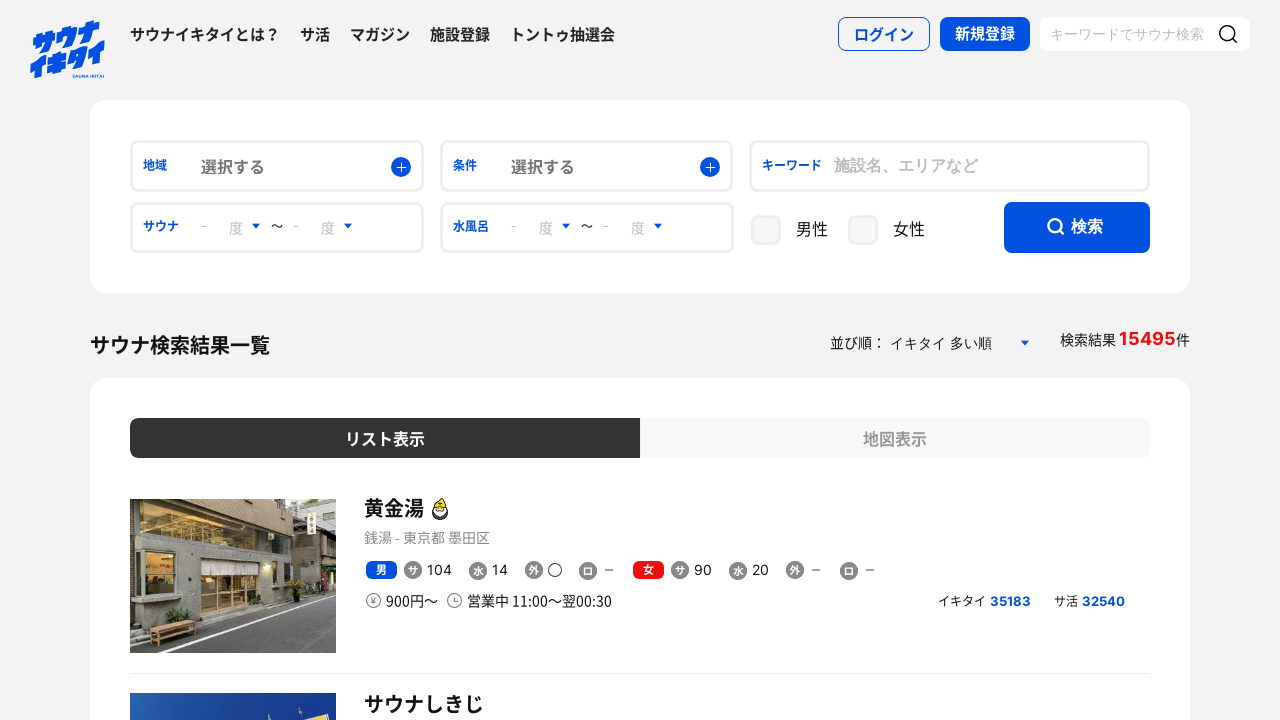

Filled search field with 'Tokyo' (東京) on input[name='keyword']
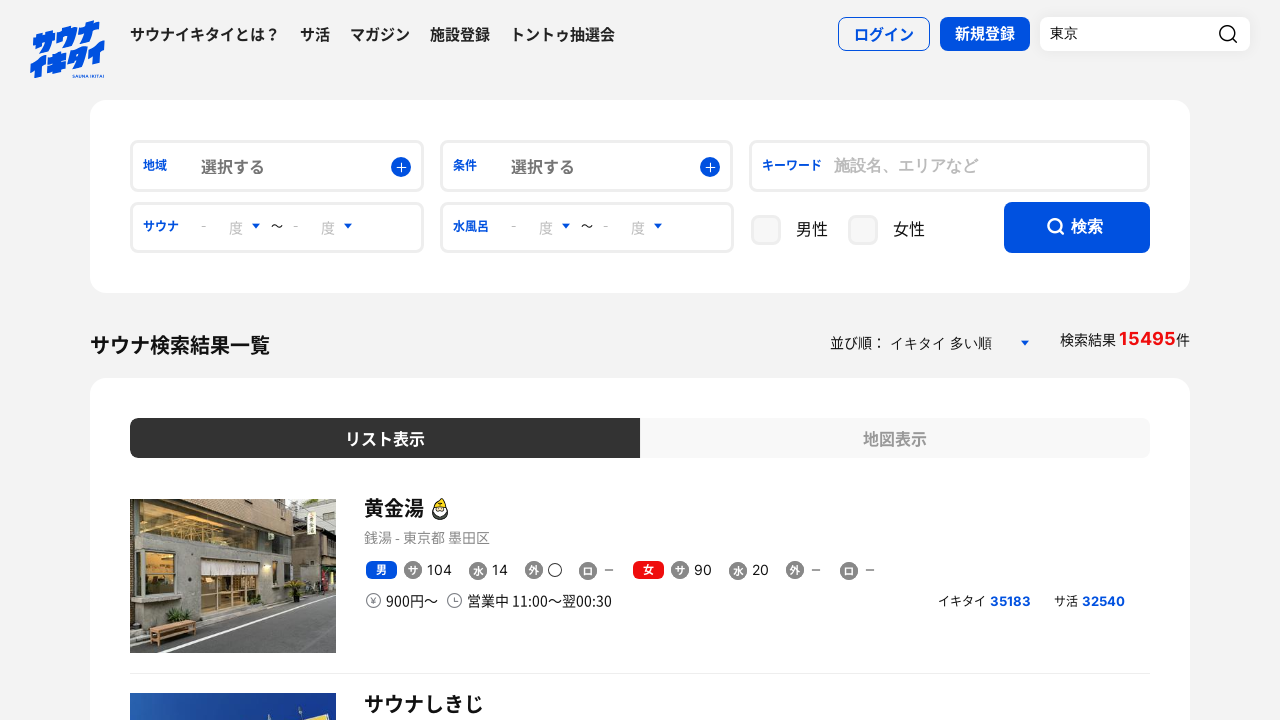

Clicked search button to submit search query at (1230, 37) on form button[type='submit']
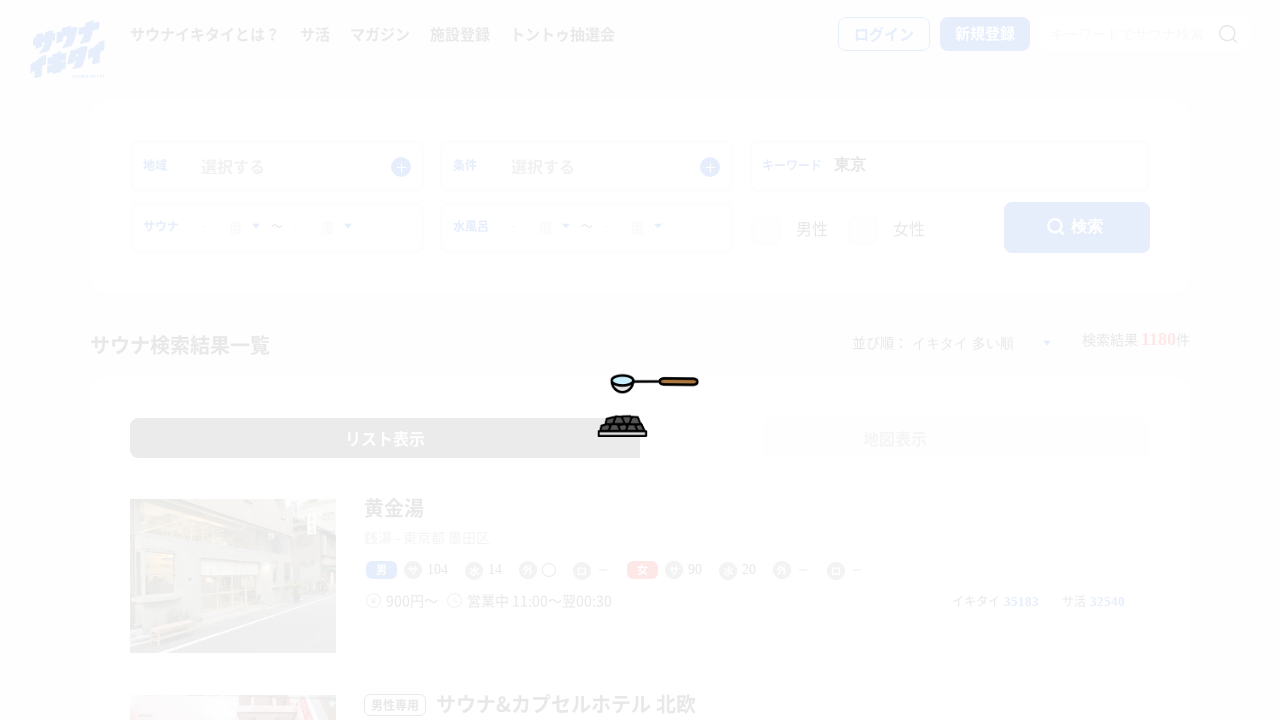

Search results loaded
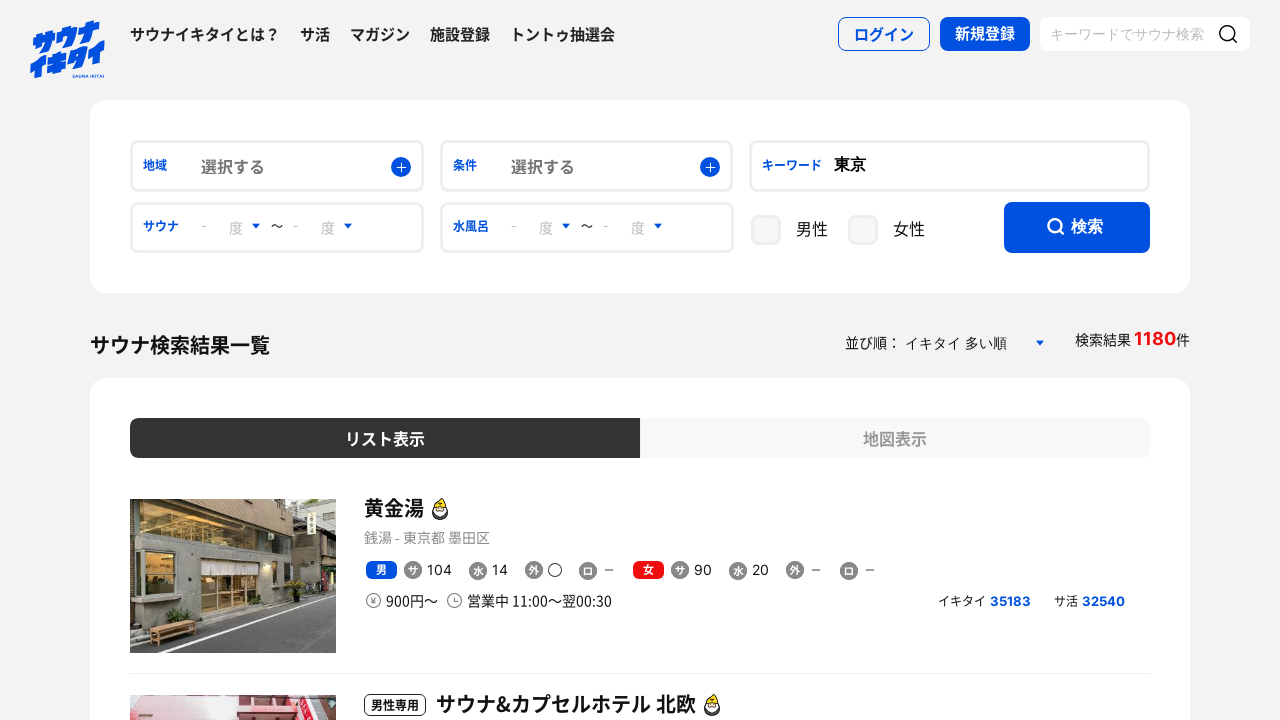

Changed sort order to display results by male popularity (ikitai counts descending) on select[name='ordering']
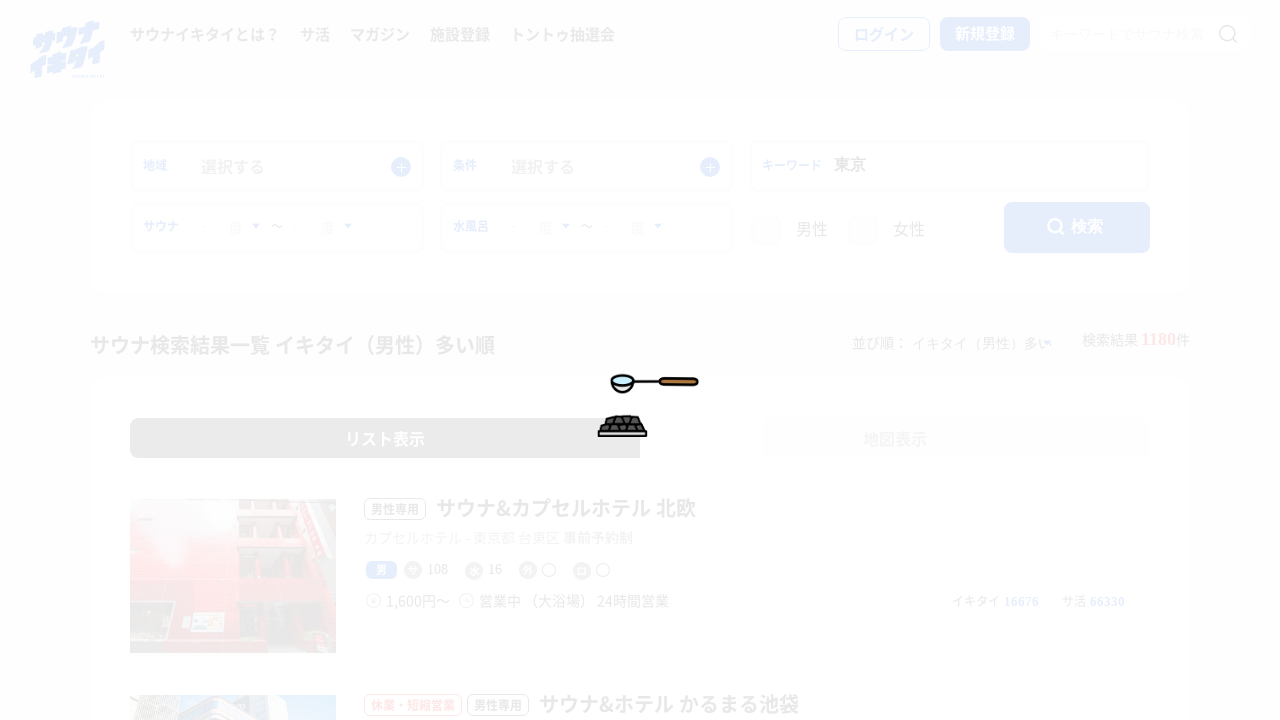

Sorted search results refreshed and loaded
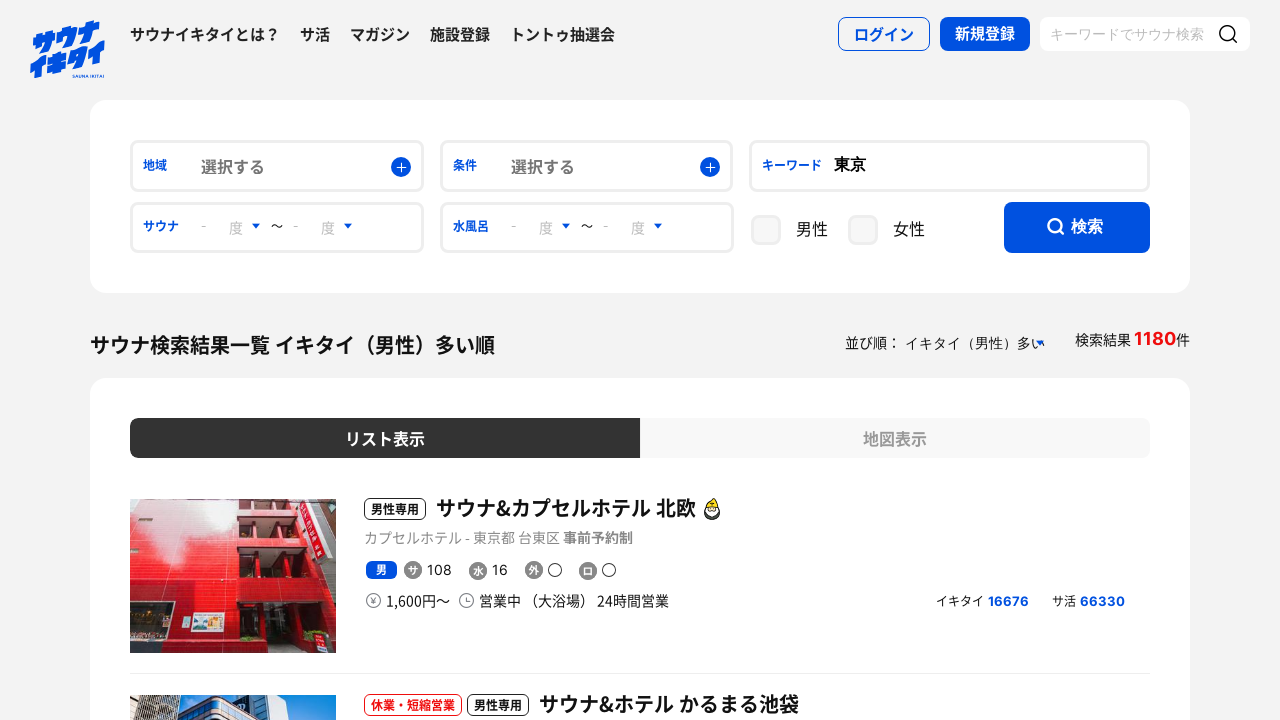

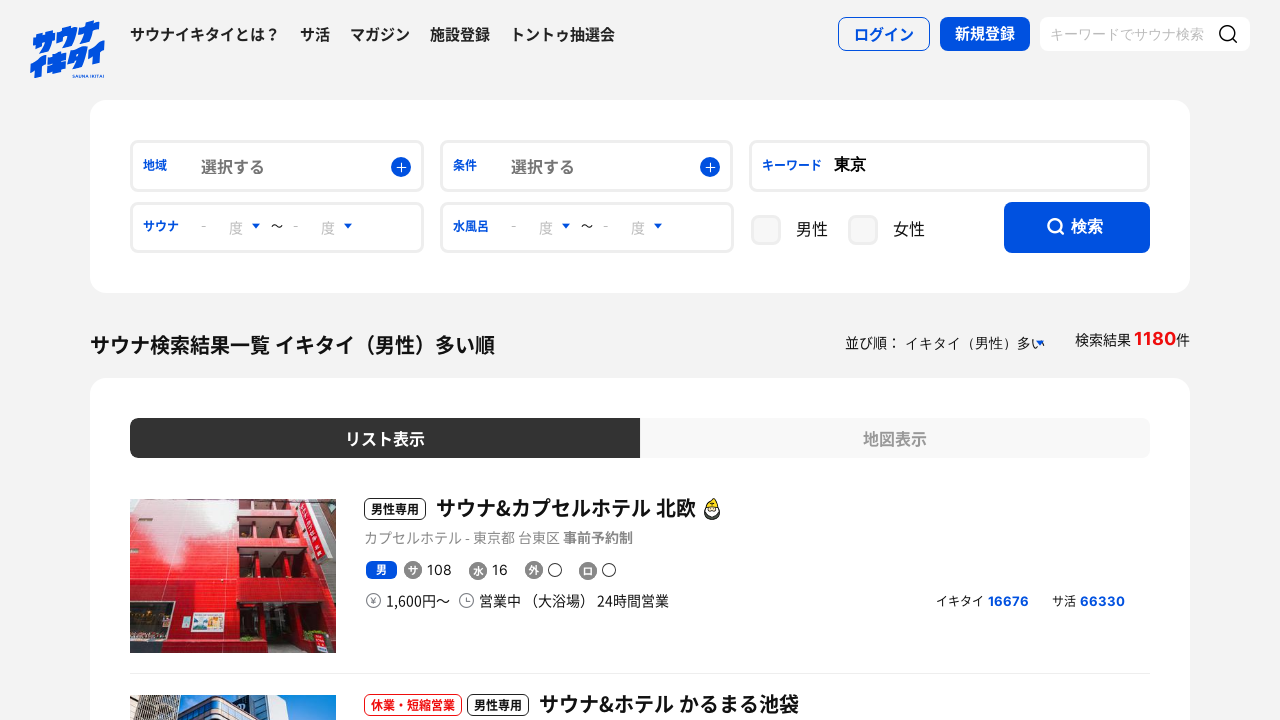